Navigates to a form testing demo page, clicks on Form Test link, handles an alert dialog, and verifies the page loads correctly

Starting URL: http://sahitest.com/demo/index.htm

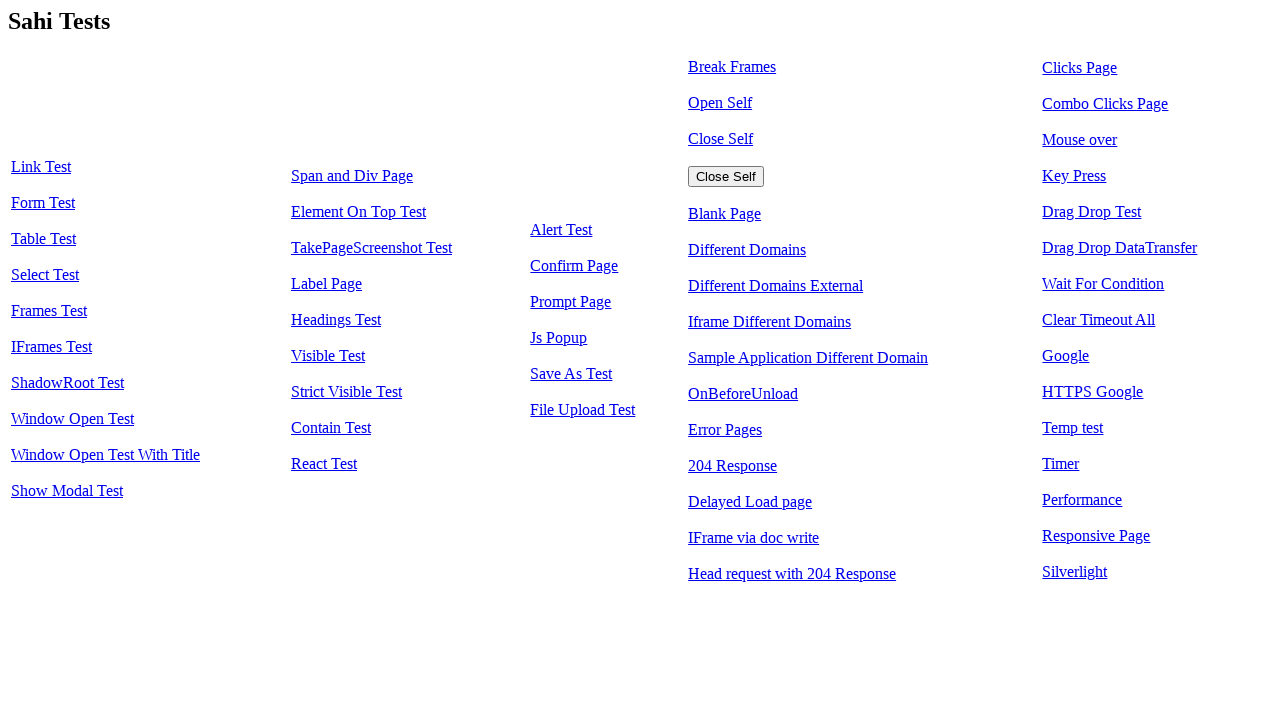

Navigated to form testing demo page
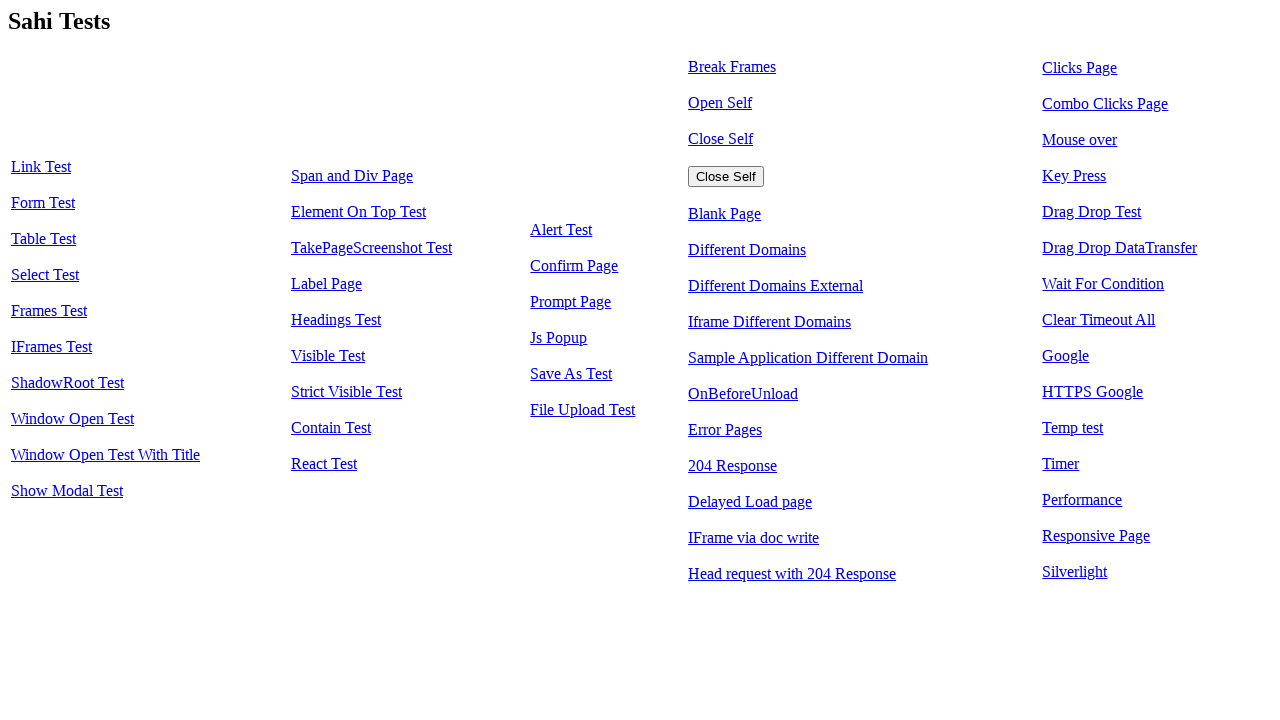

Clicked on Form Test link at (43, 203) on xpath=/html/body/table/tbody/tr/td[1]/a[2]
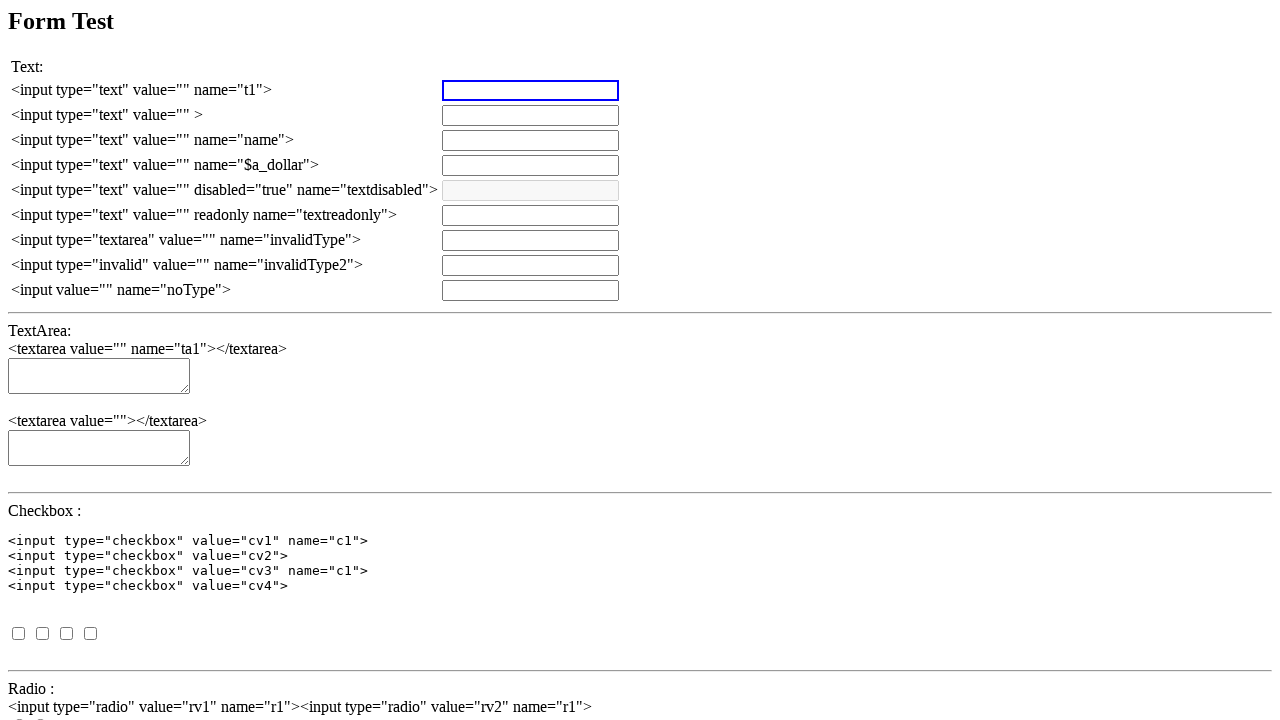

Set up alert dialog handler to accept alerts
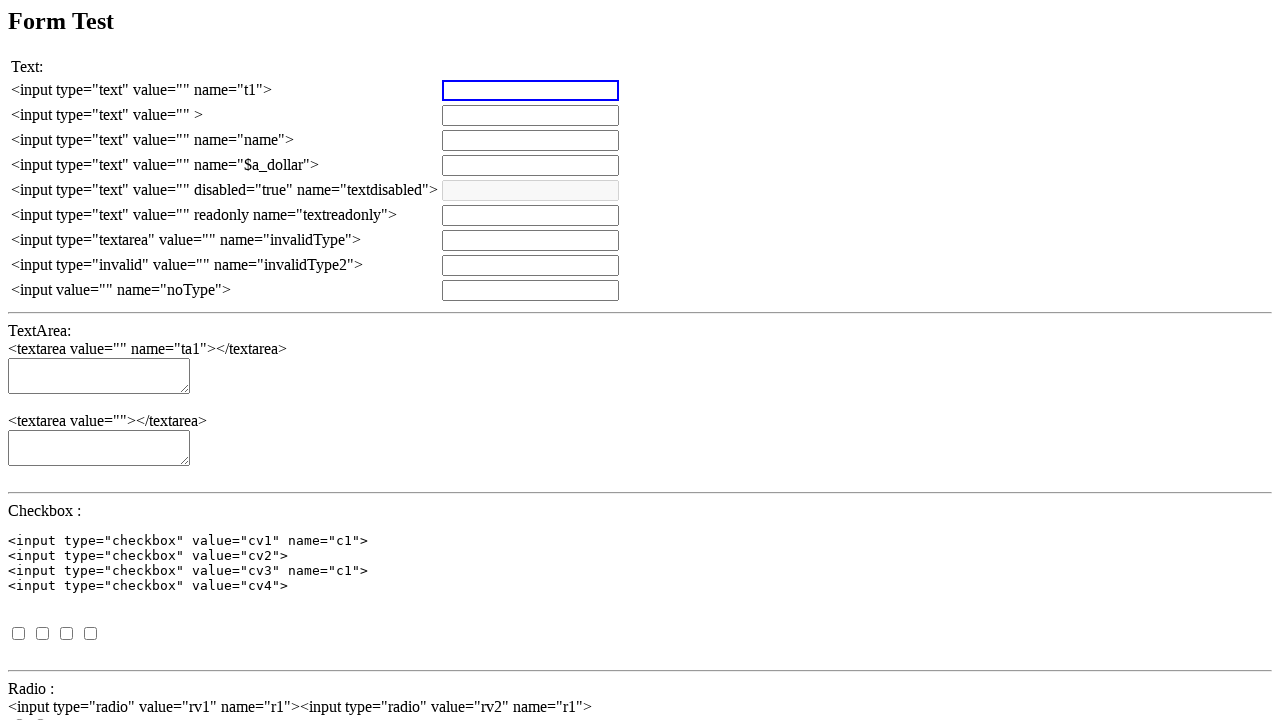

Form loaded successfully after alert dismissal
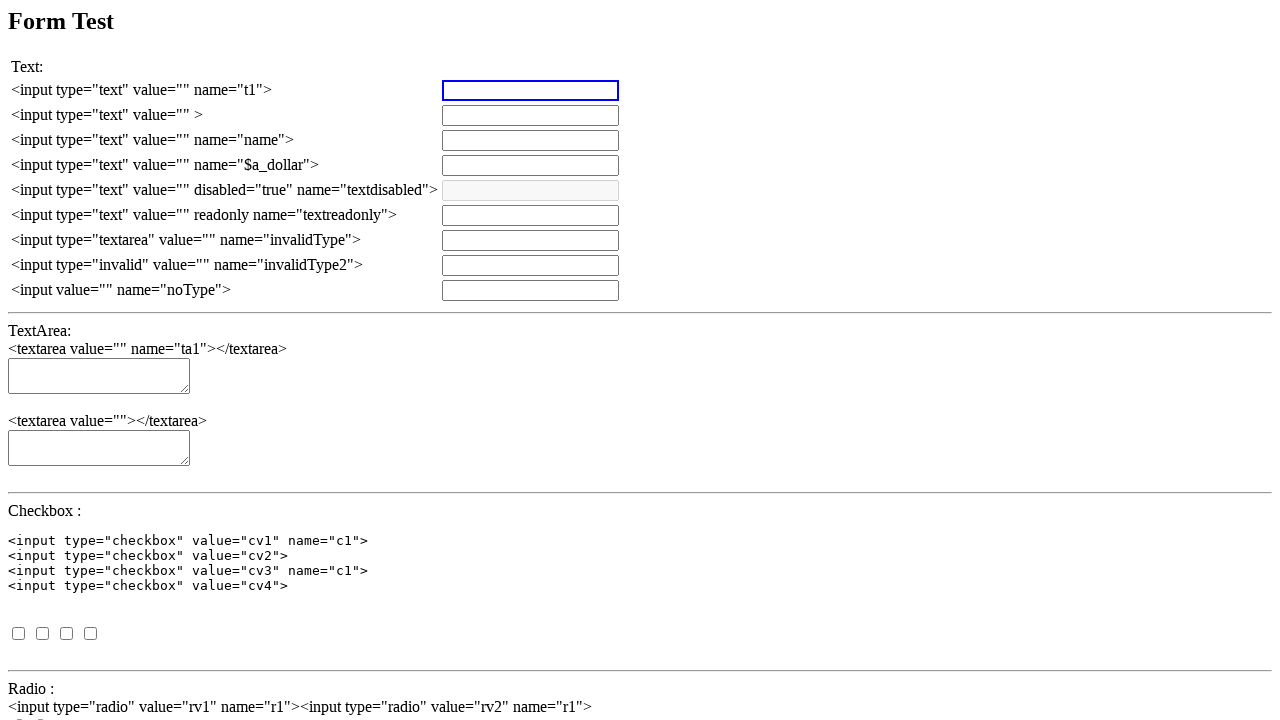

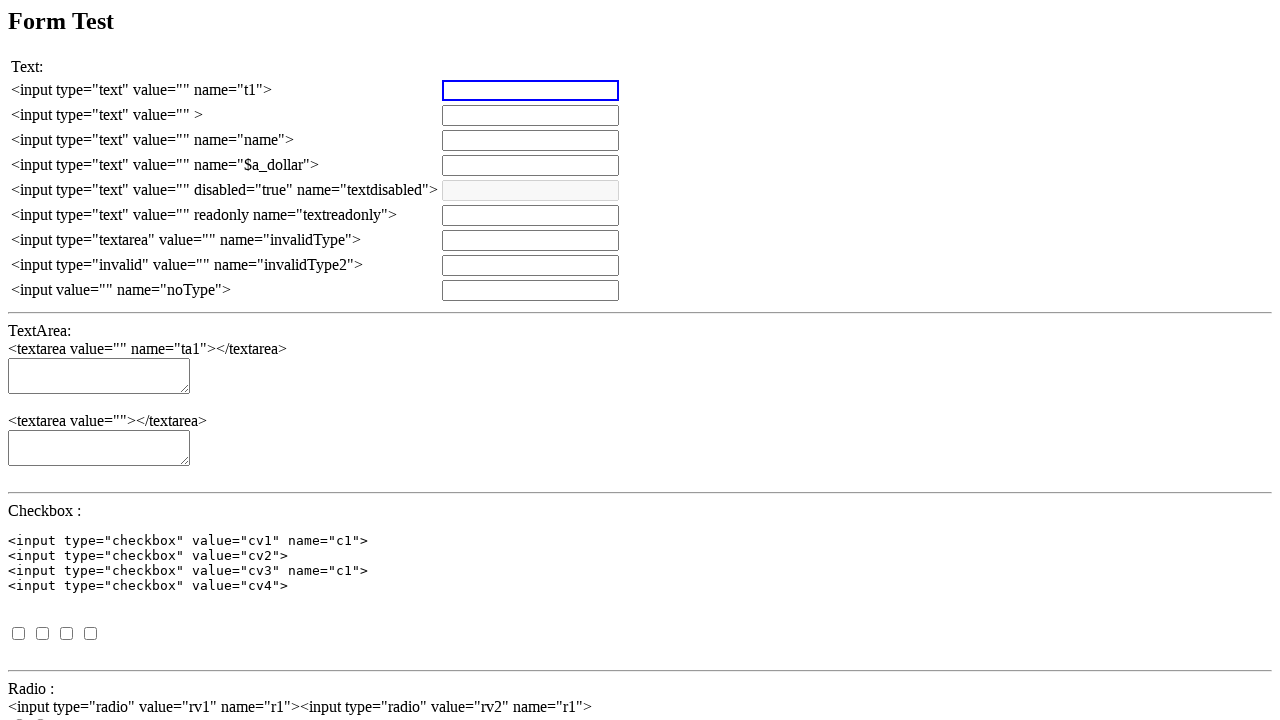